Tests the Python.org search functionality by searching for "pycon" and verifying that results are returned.

Starting URL: http://www.python.org

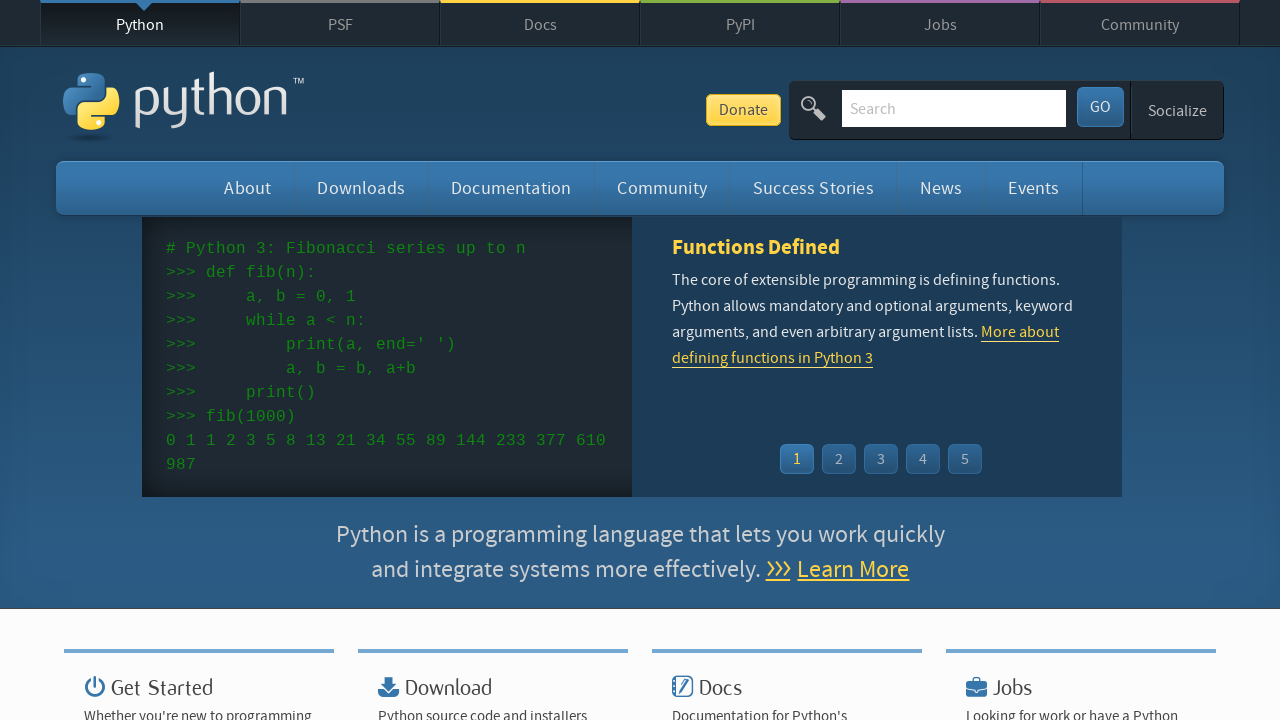

Verified page title contains 'Python'
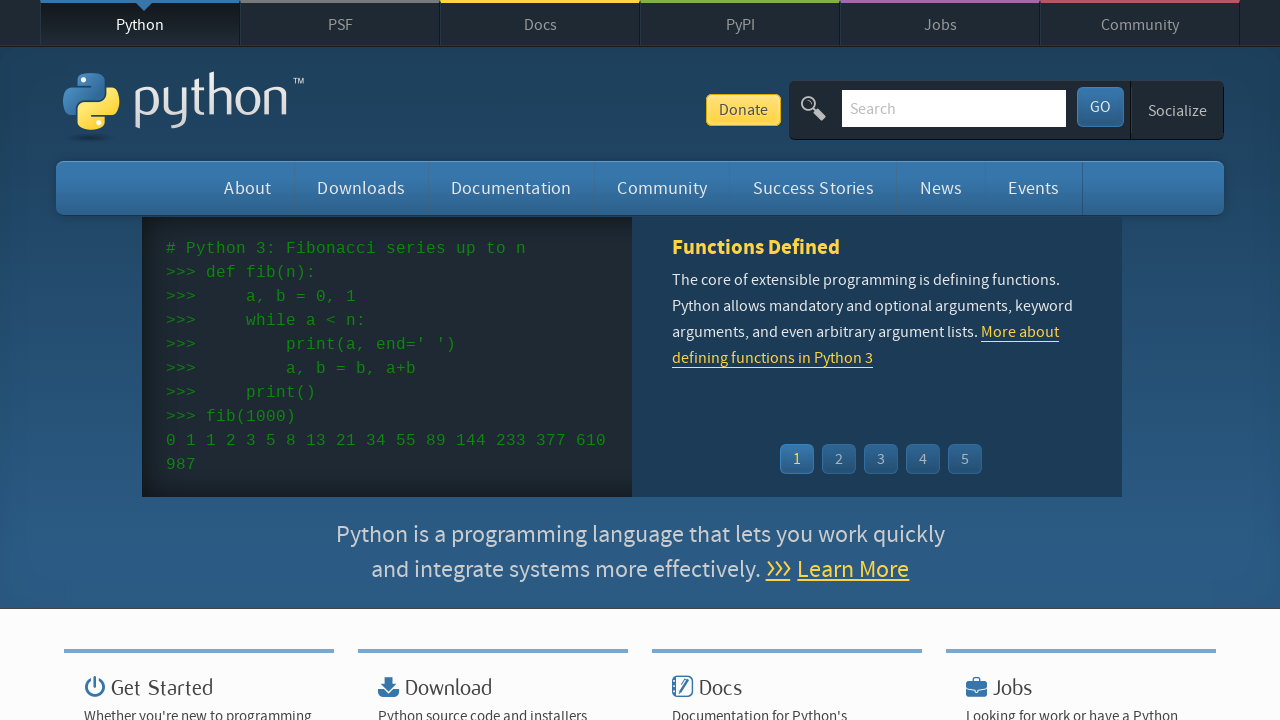

Located search box element
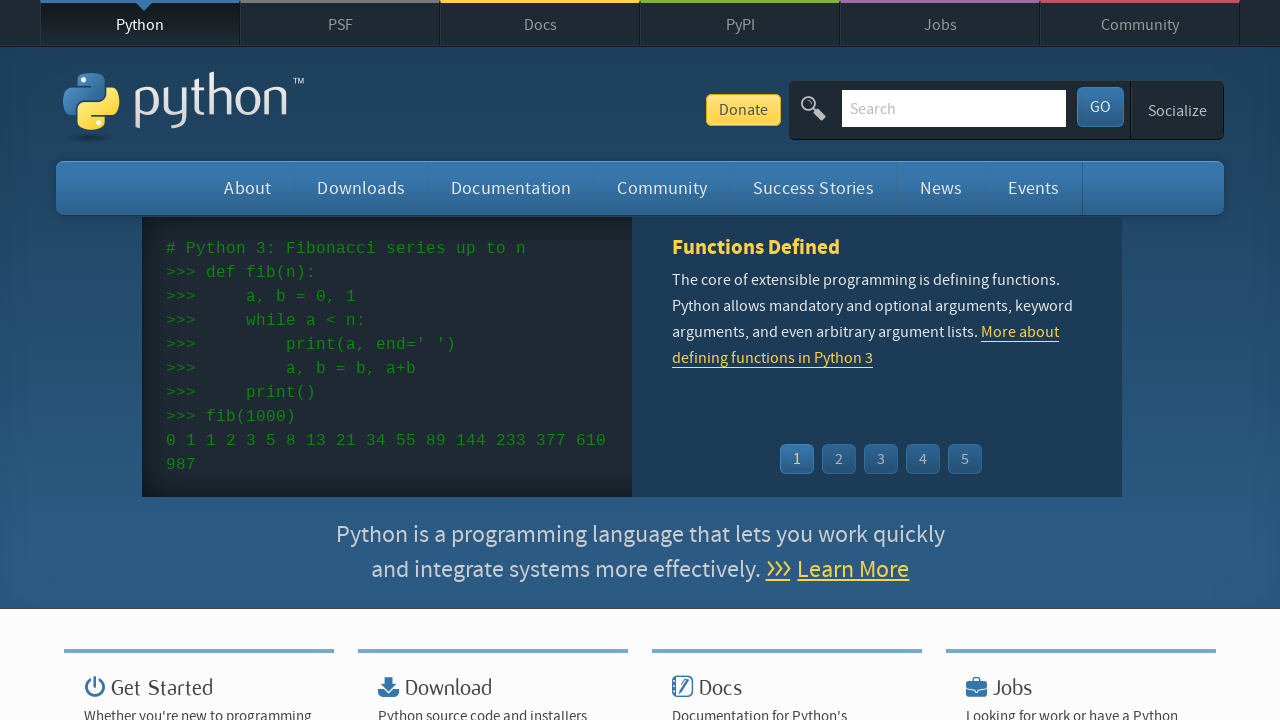

Cleared search box on input[name='q']
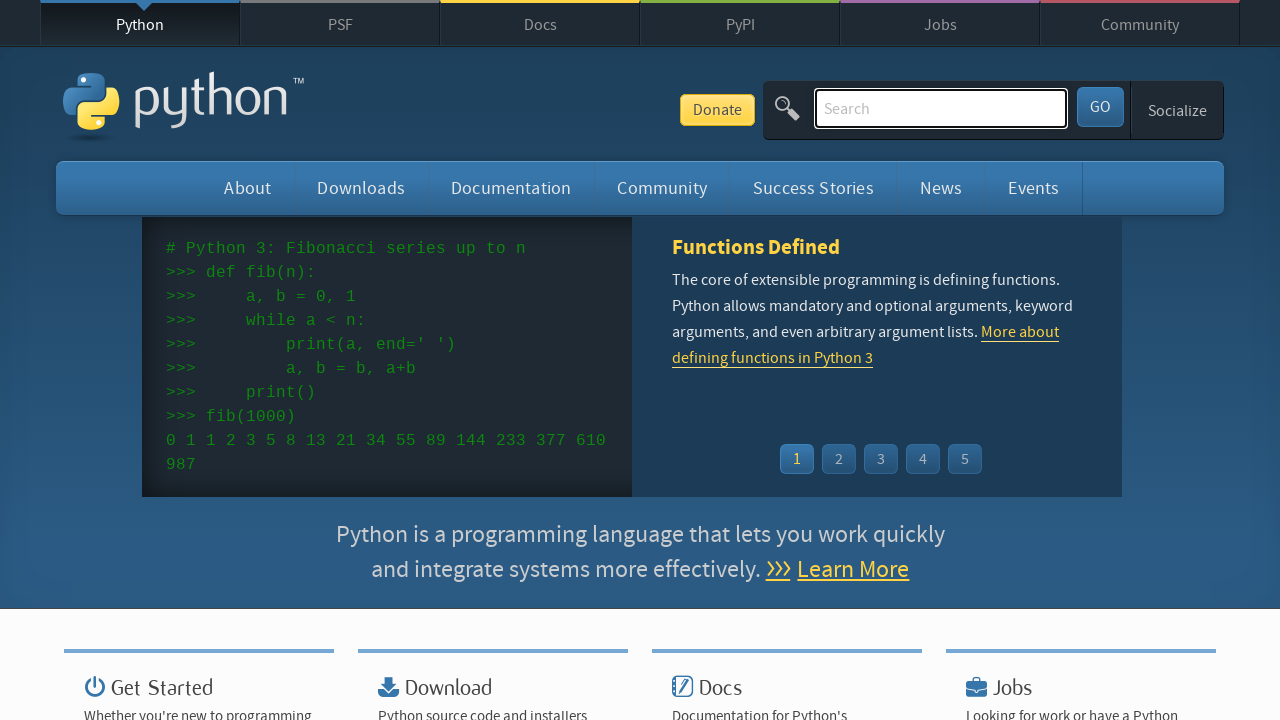

Filled search box with 'pycon' on input[name='q']
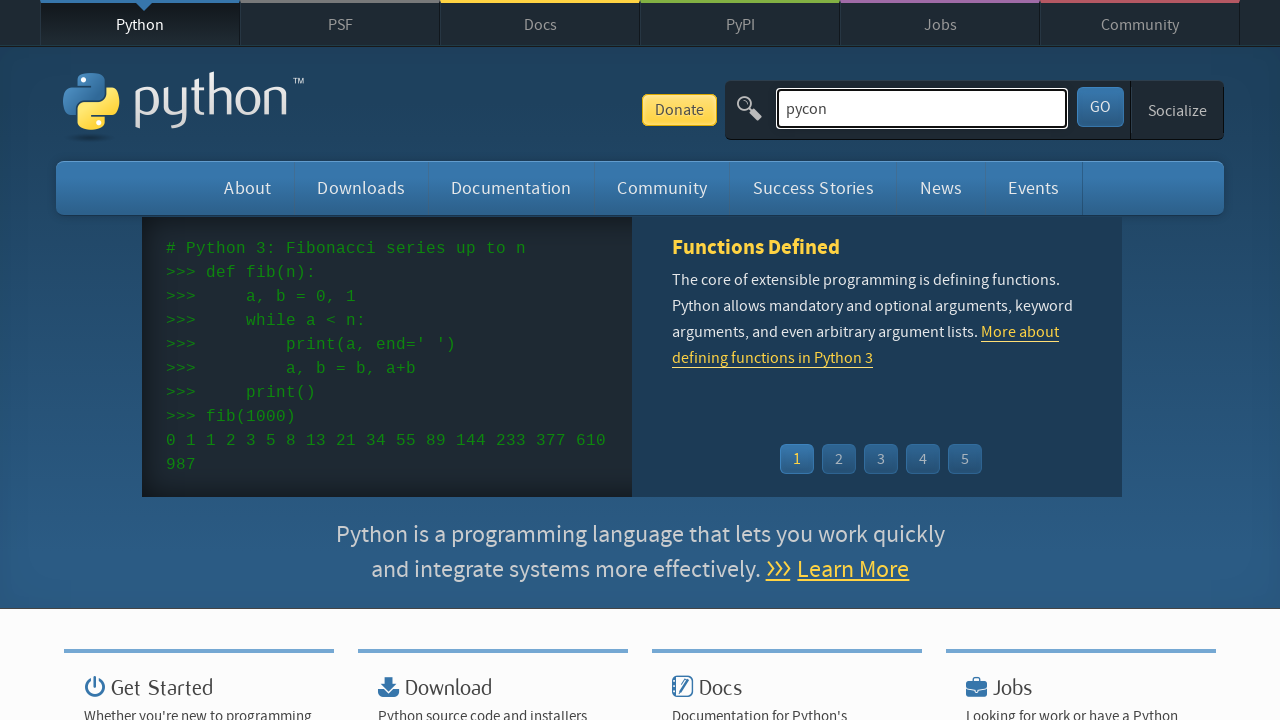

Pressed Enter to submit search for 'pycon' on input[name='q']
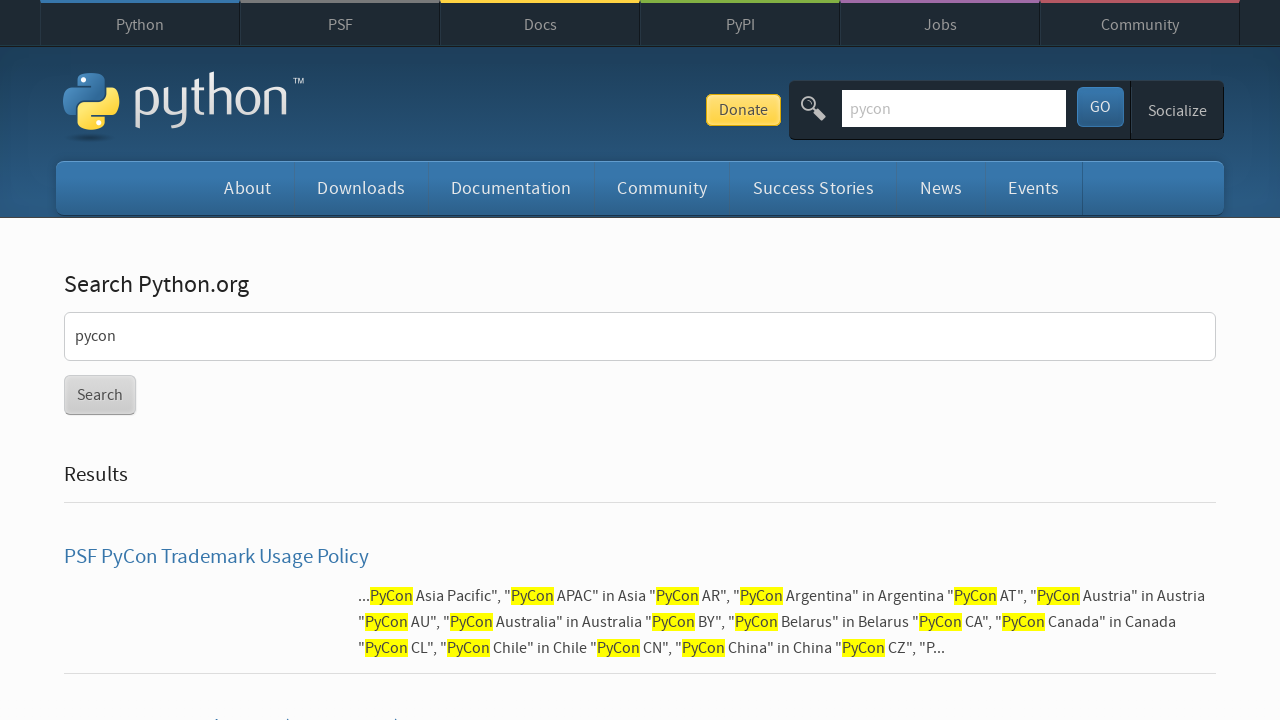

Waited for search results page to load
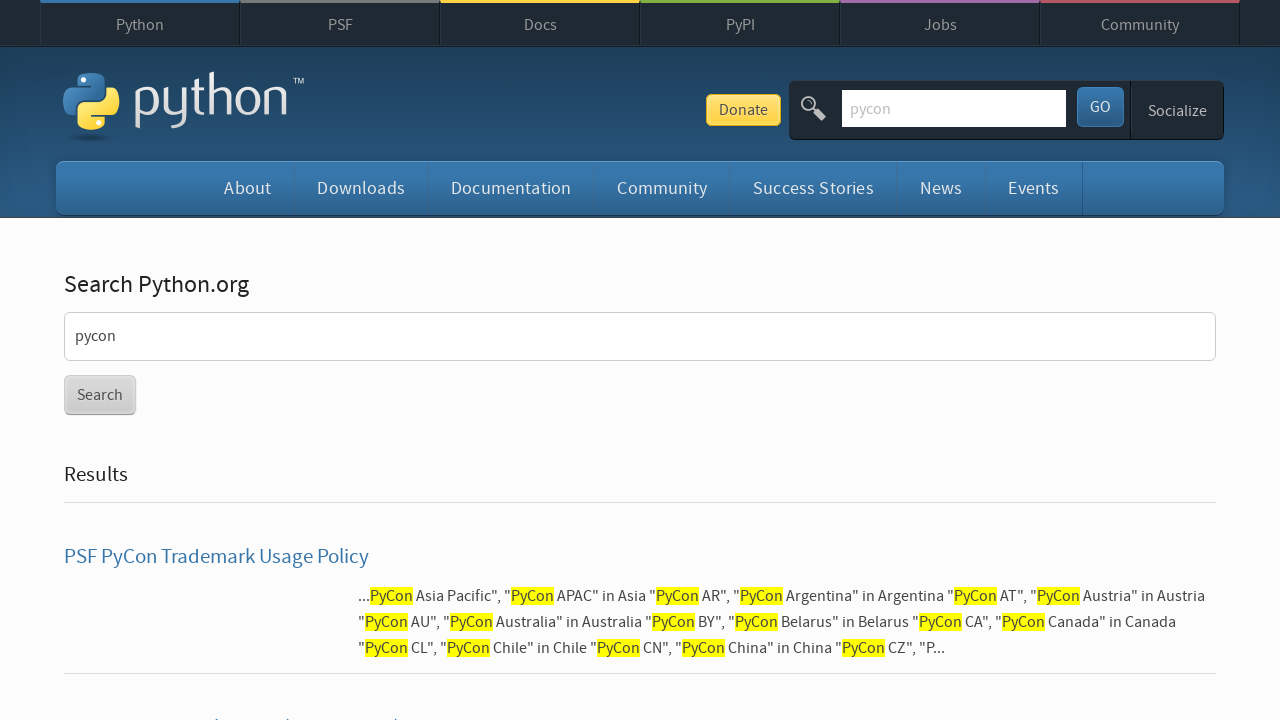

Verified search results were returned for 'pycon'
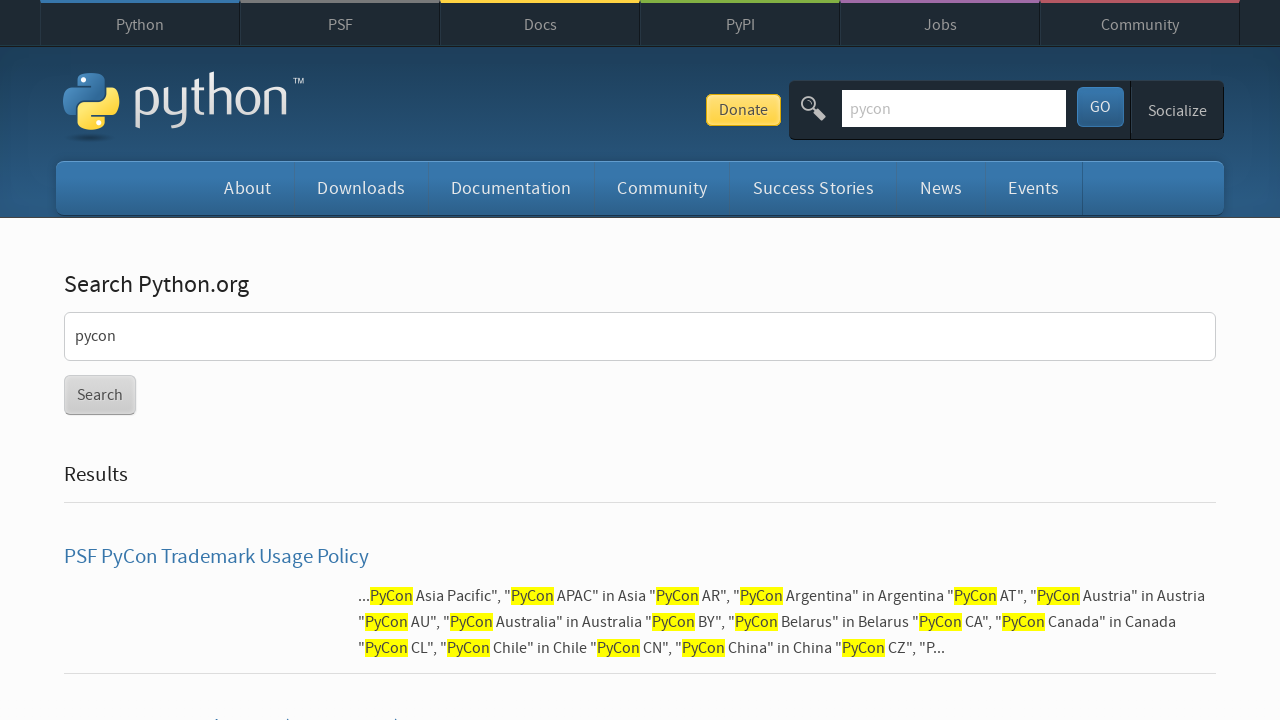

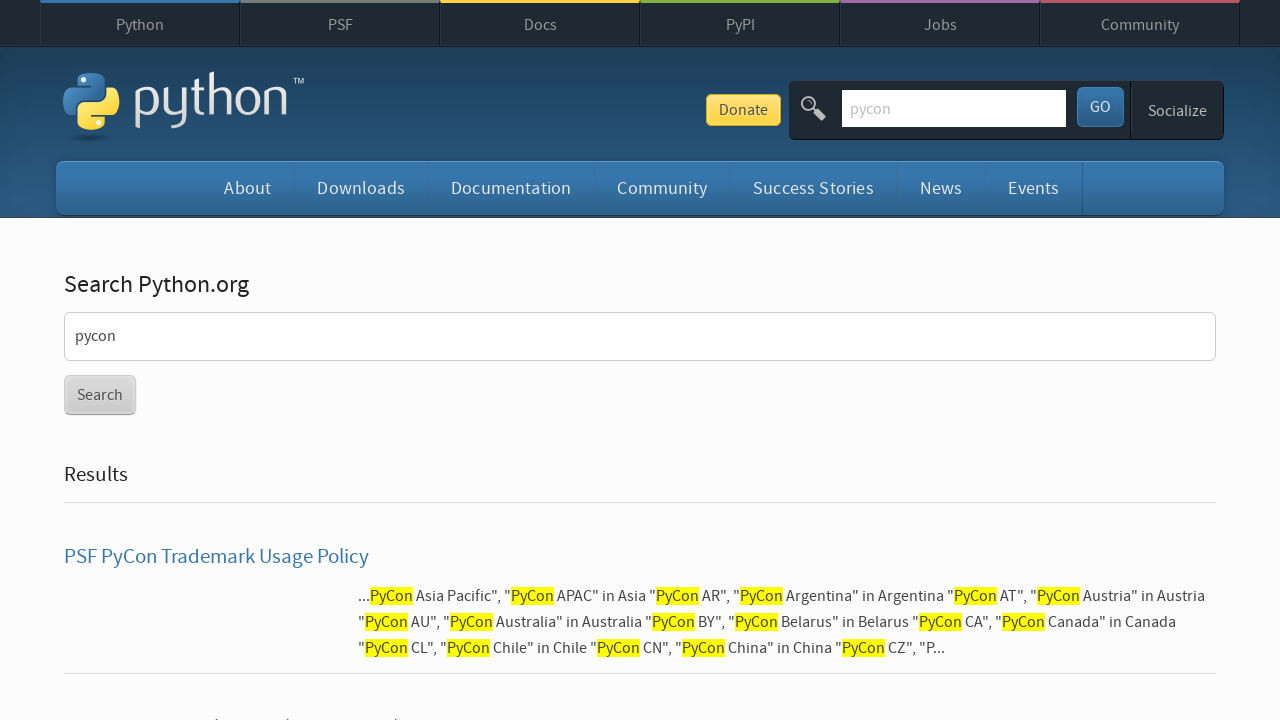